Tests radio button selection by clicking a specific radio button value, then tests hiding a textbox by clicking a hide button and verifying the element state

Starting URL: https://rahulshettyacademy.com/AutomationPractice

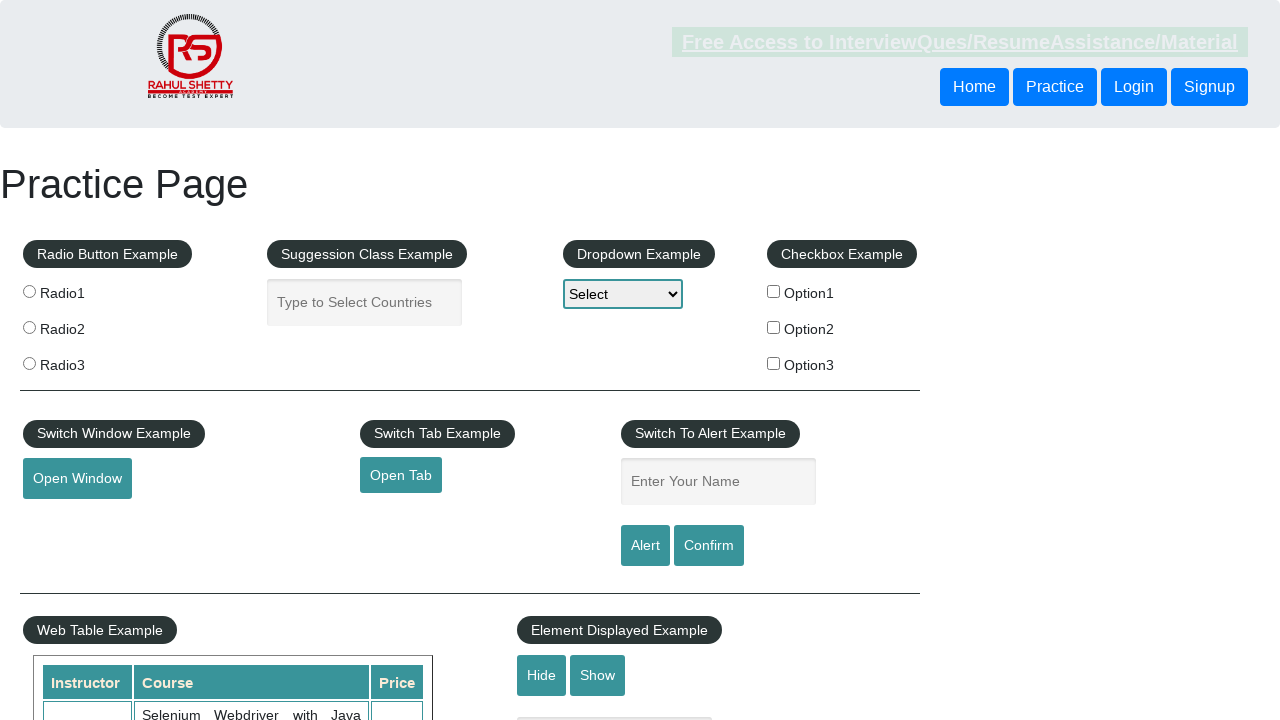

Clicked radio button with value 'radio2' at (29, 327) on input[name='radioButton'][value='radio2']
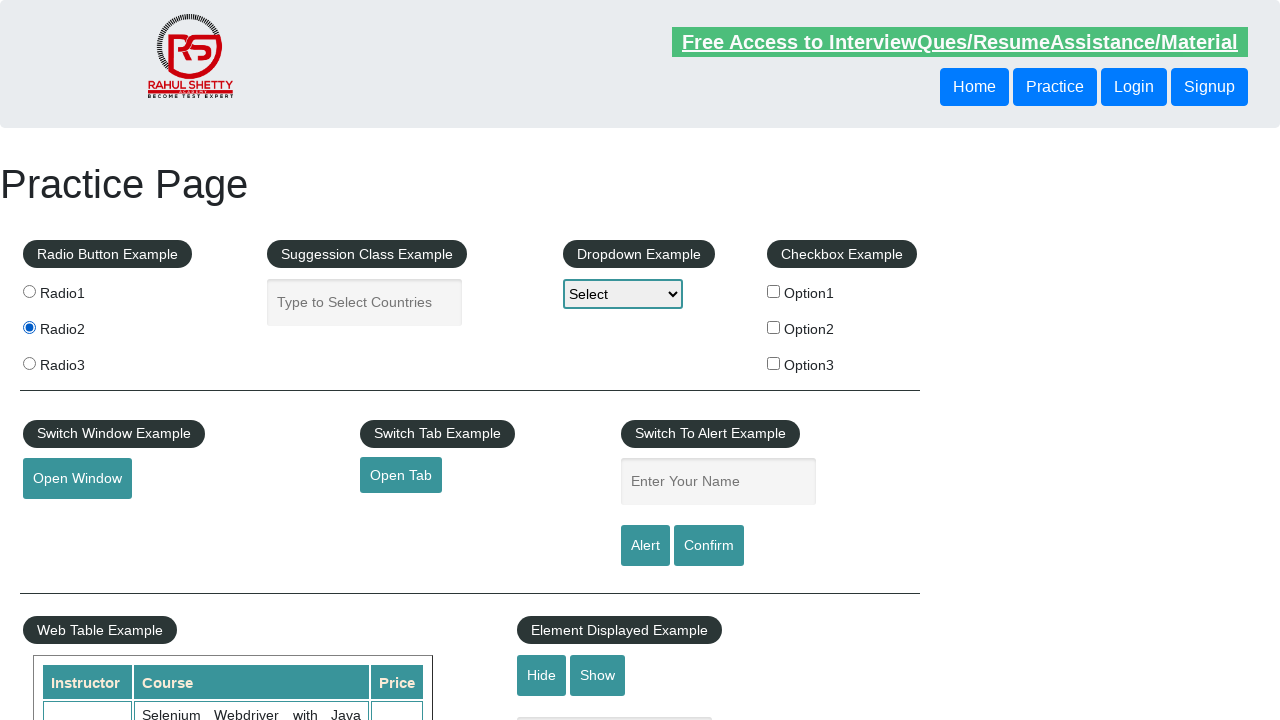

Verified radio button 'radio2' is selected
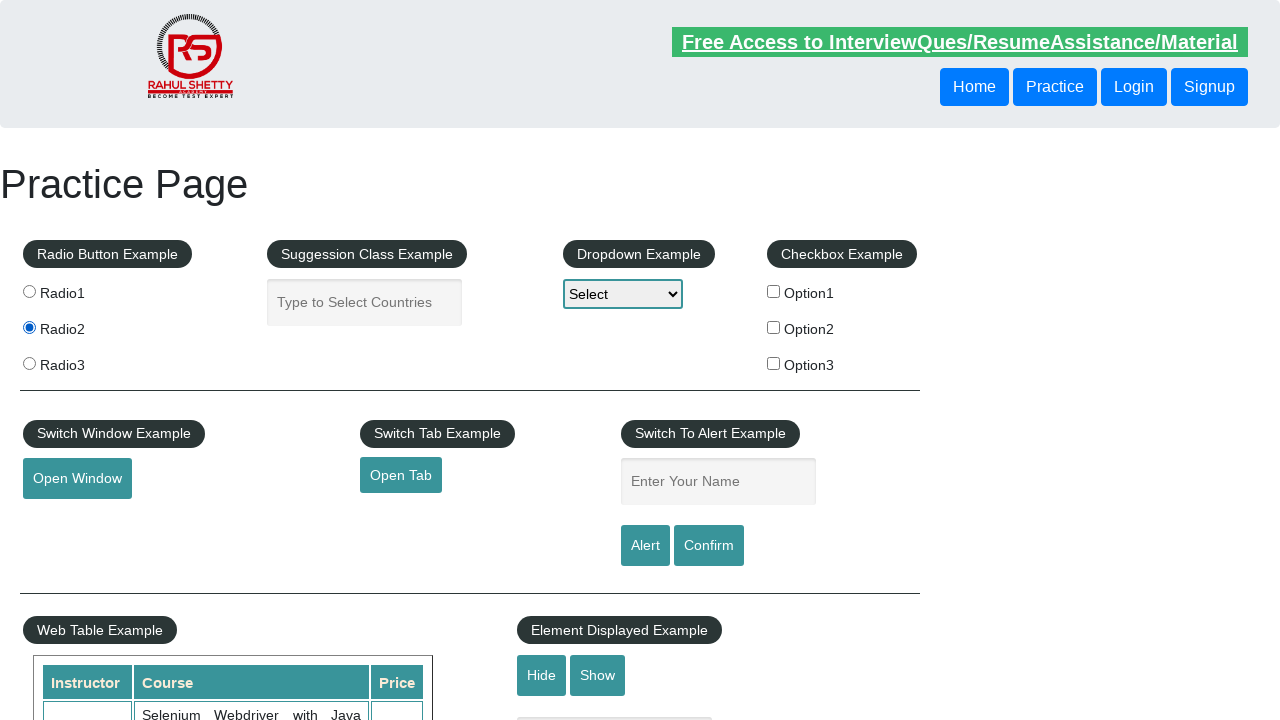

Clicked hide textbox button at (542, 675) on #hide-textbox
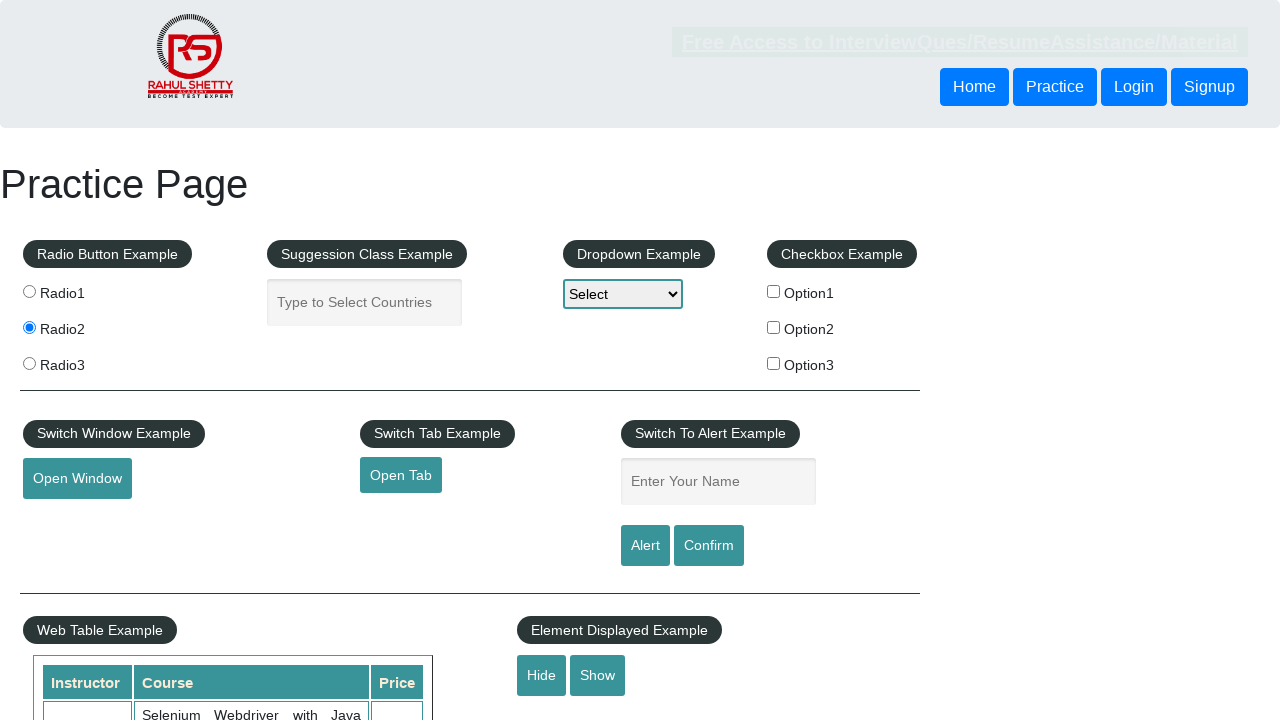

Textbox is hidden and verified not visible
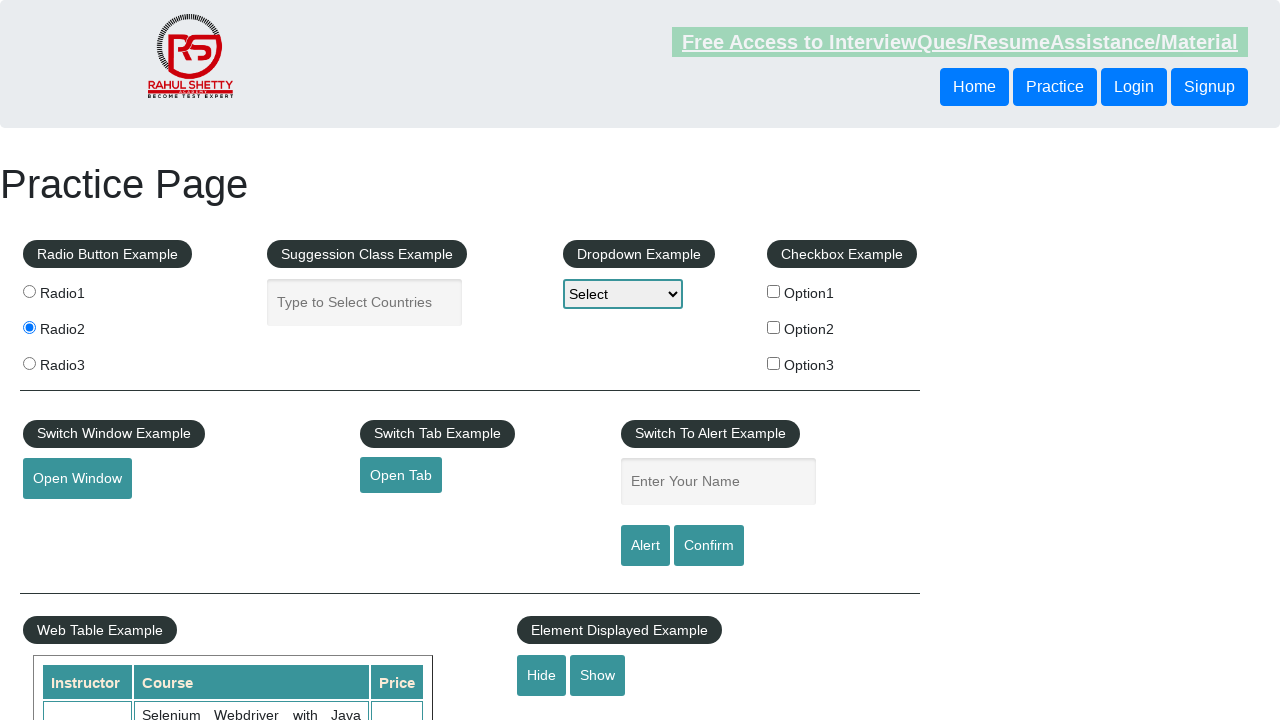

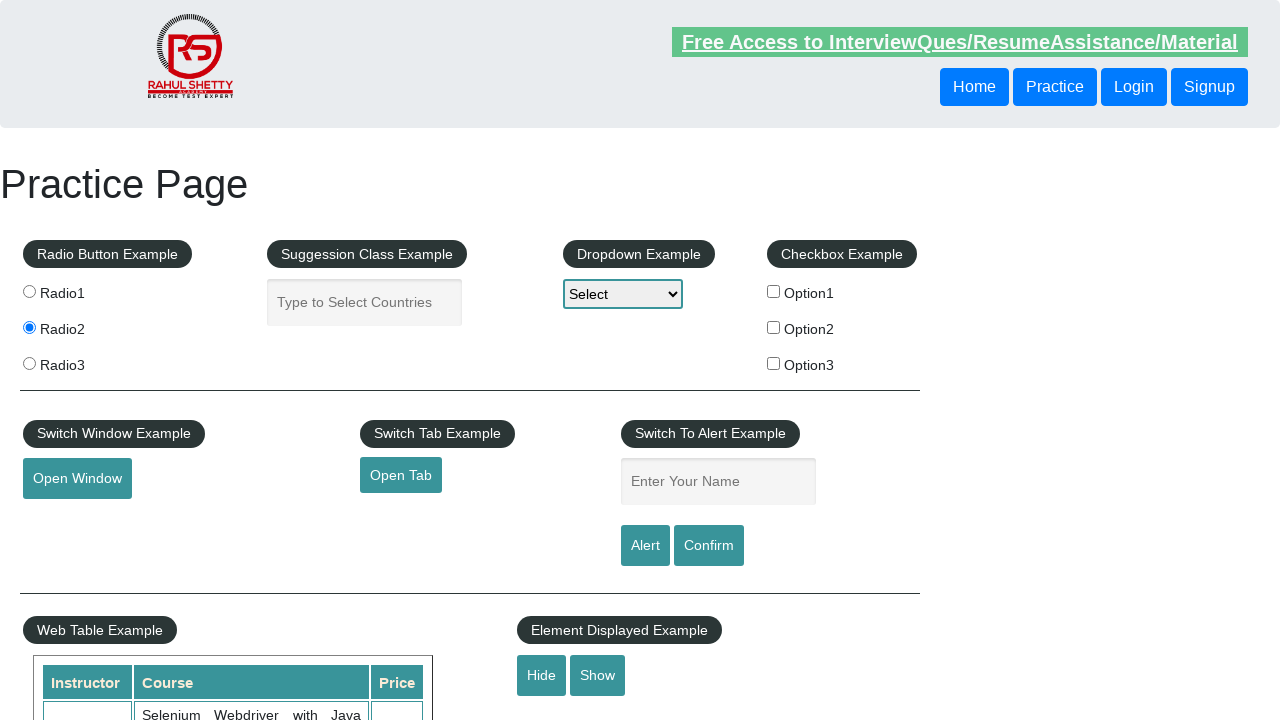